Tests dynamic checkbox control by verifying visibility, clicking toggle button to remove it, and confirming invisibility

Starting URL: https://v1.training-support.net/selenium/dynamic-controls

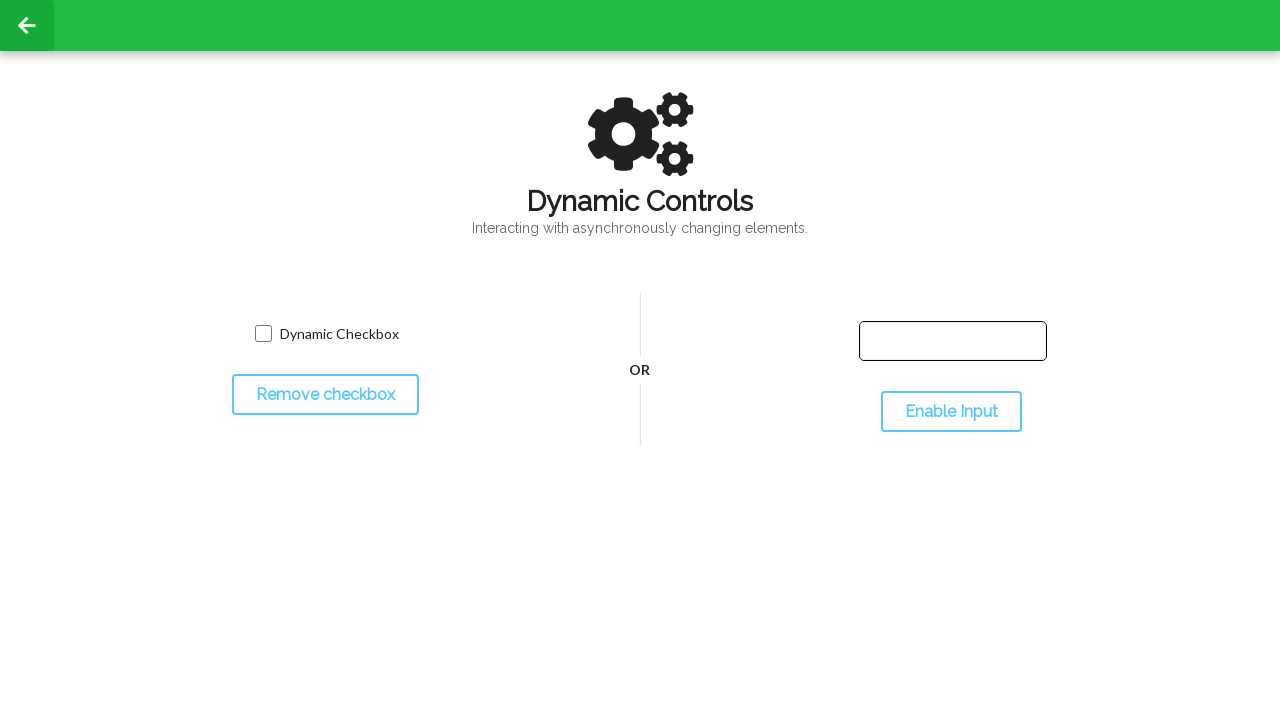

Located checkbox element with class 'willDisappear'
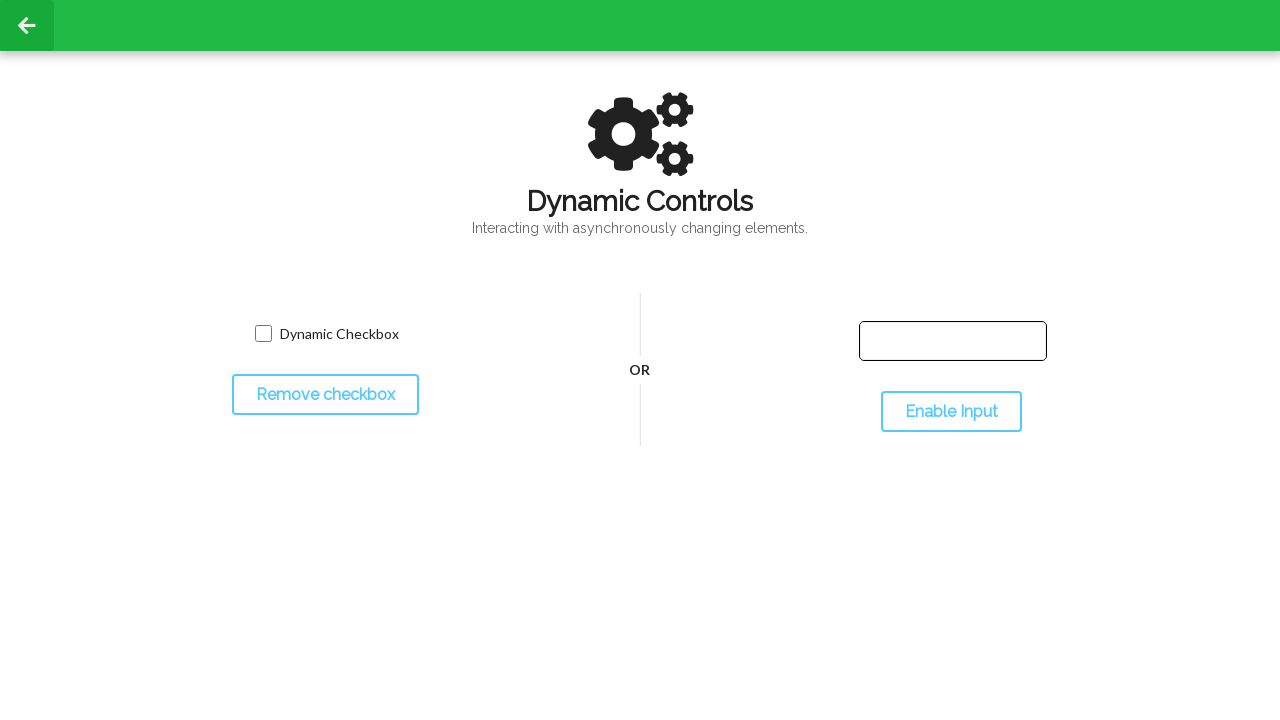

Located dynamic checkbox container by ID
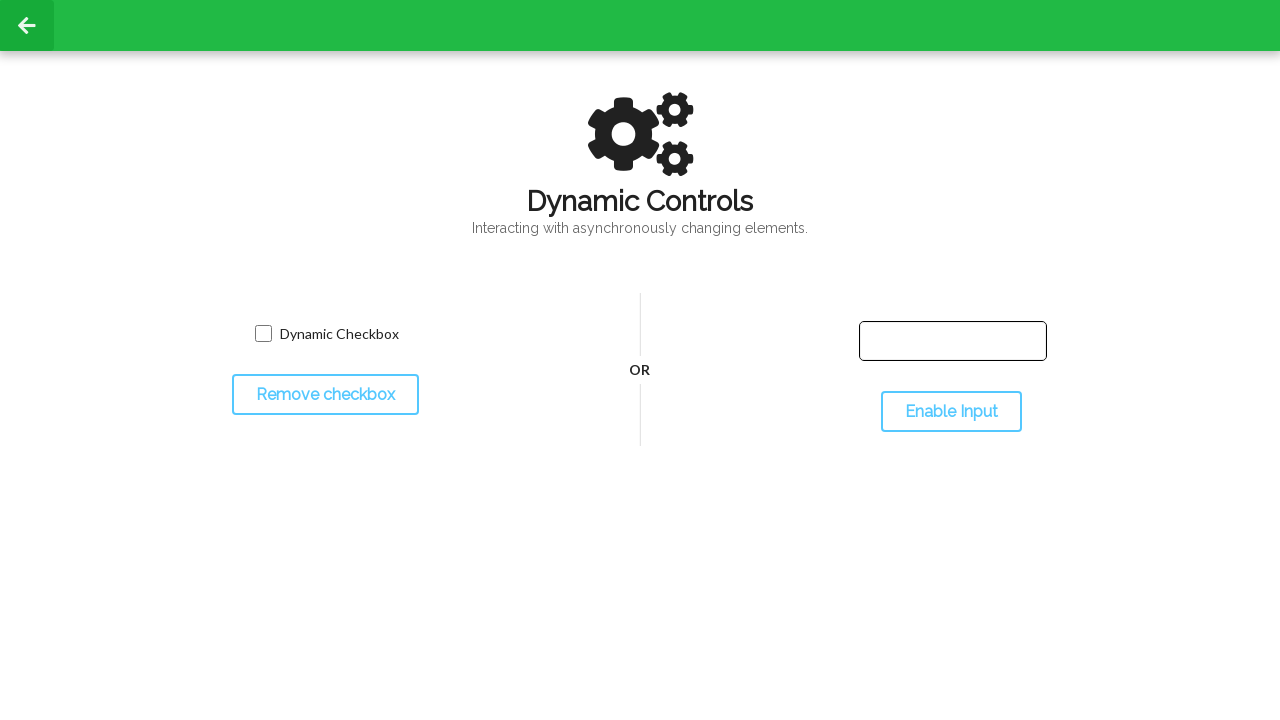

Verified checkbox is initially visible
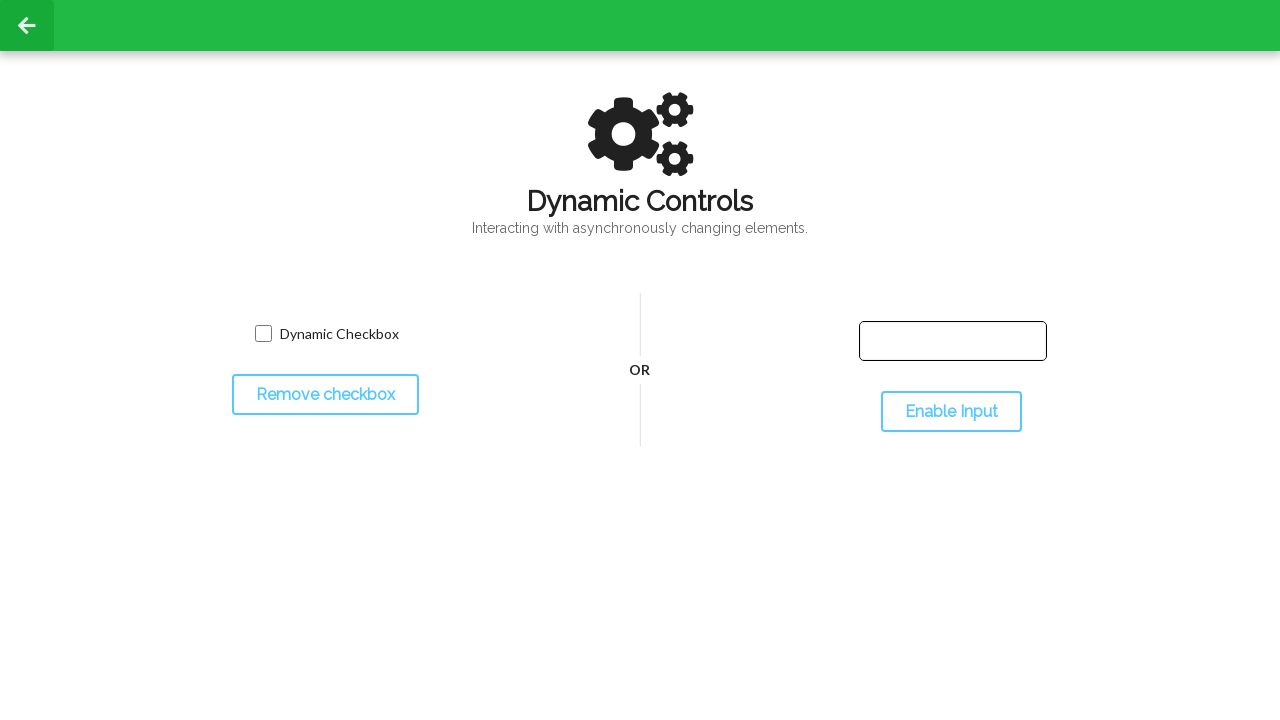

Clicked 'Remove Checkbox' toggle button at (325, 395) on #toggleCheckbox
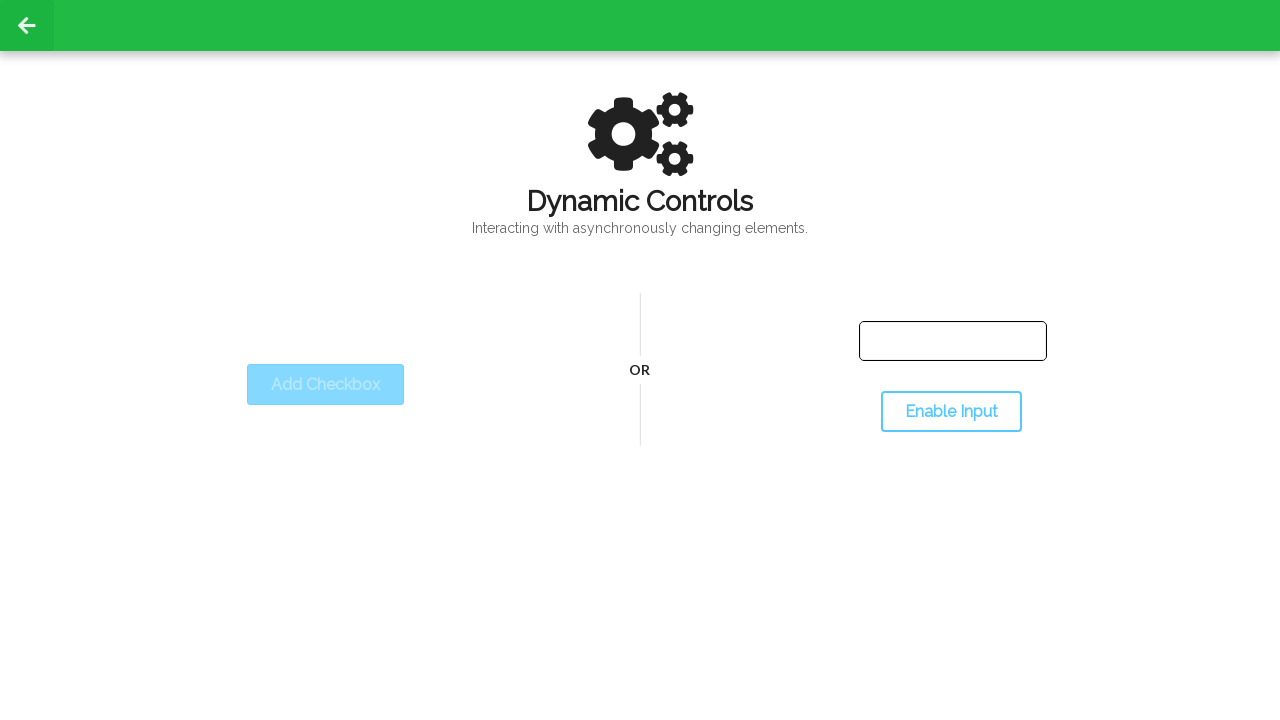

Confirmed checkbox is now hidden after toggle
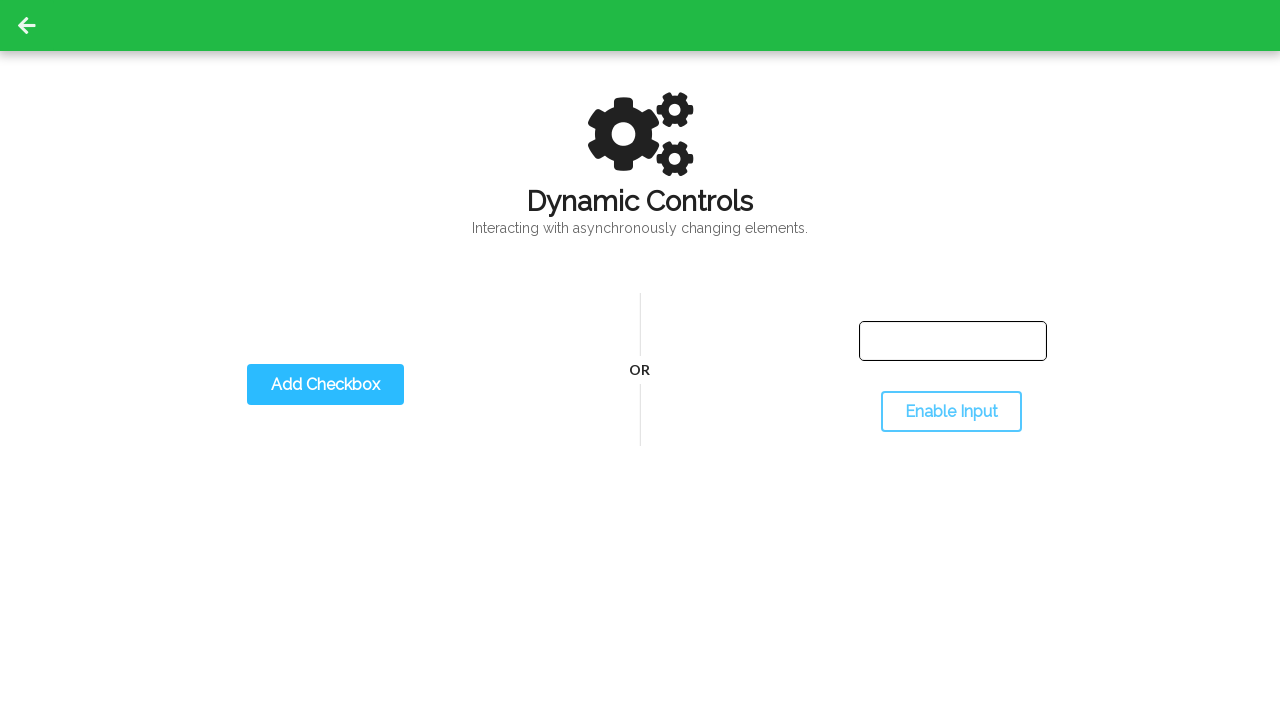

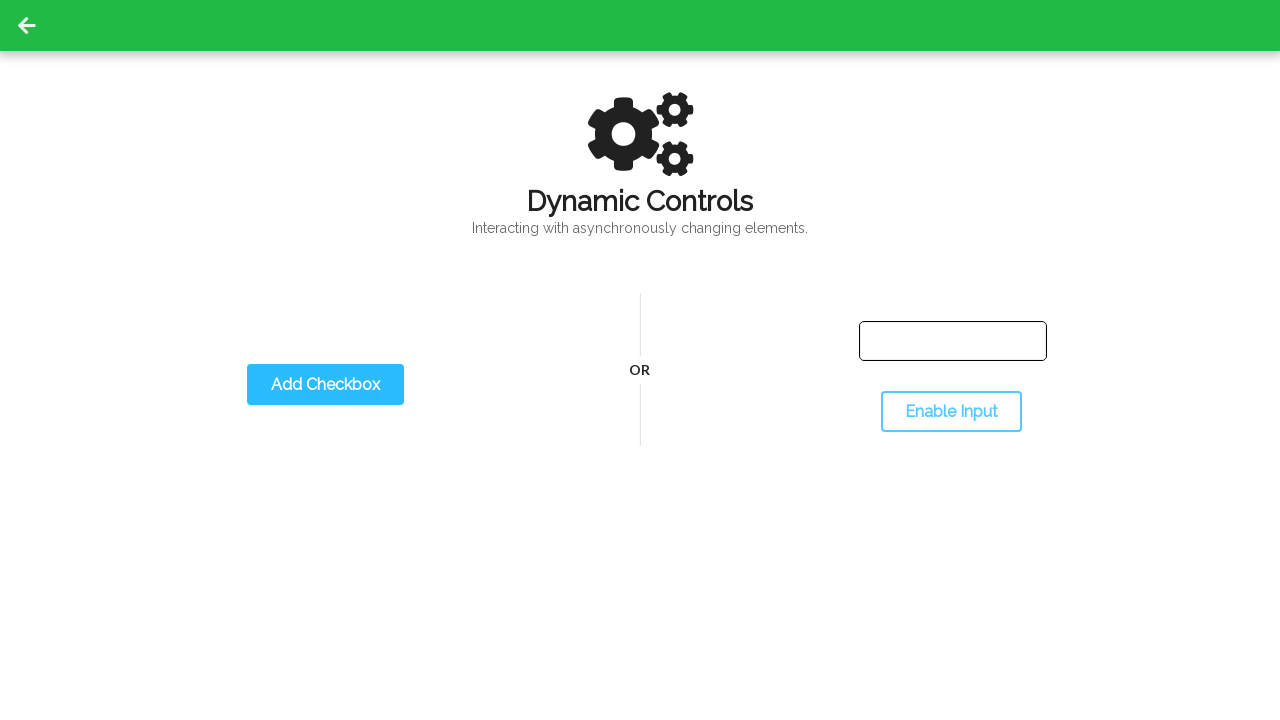